Tests checkbox functionality by clicking on checkbox option 3 and verifying it becomes checked

Starting URL: https://rahulshettyacademy.com/AutomationPractice/

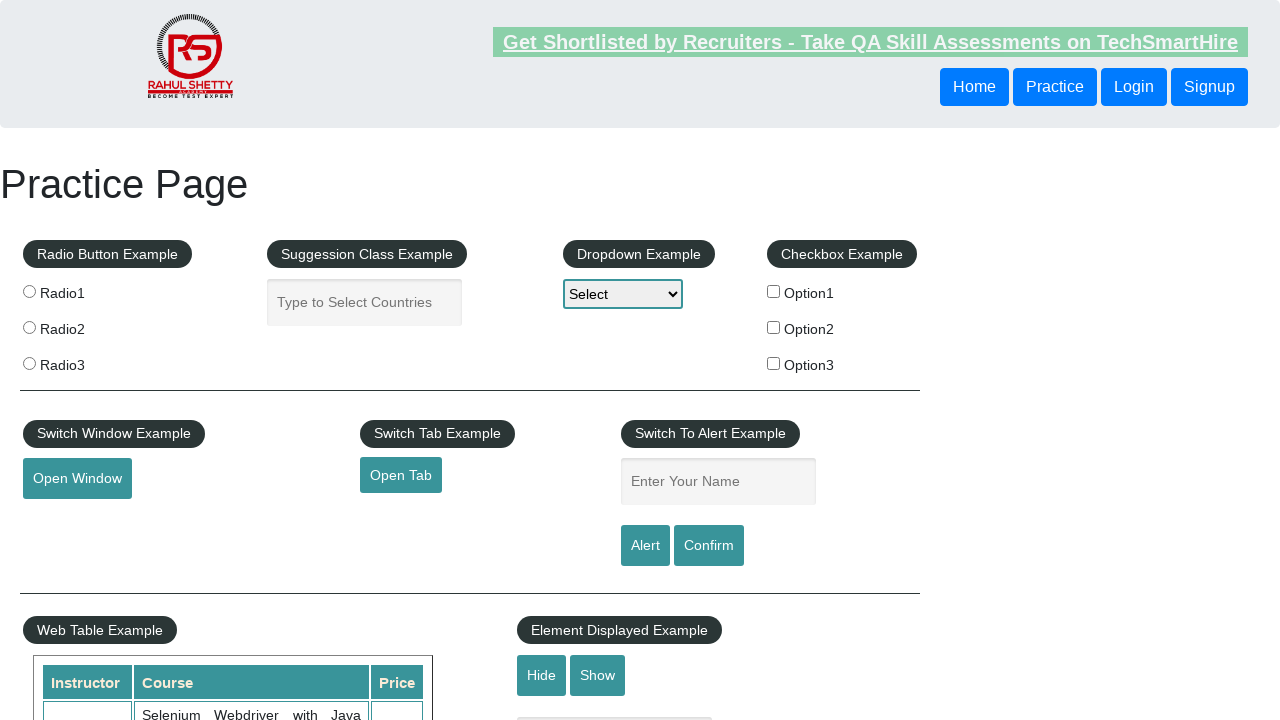

Clicked checkbox option 3 at (774, 363) on #checkBoxOption3
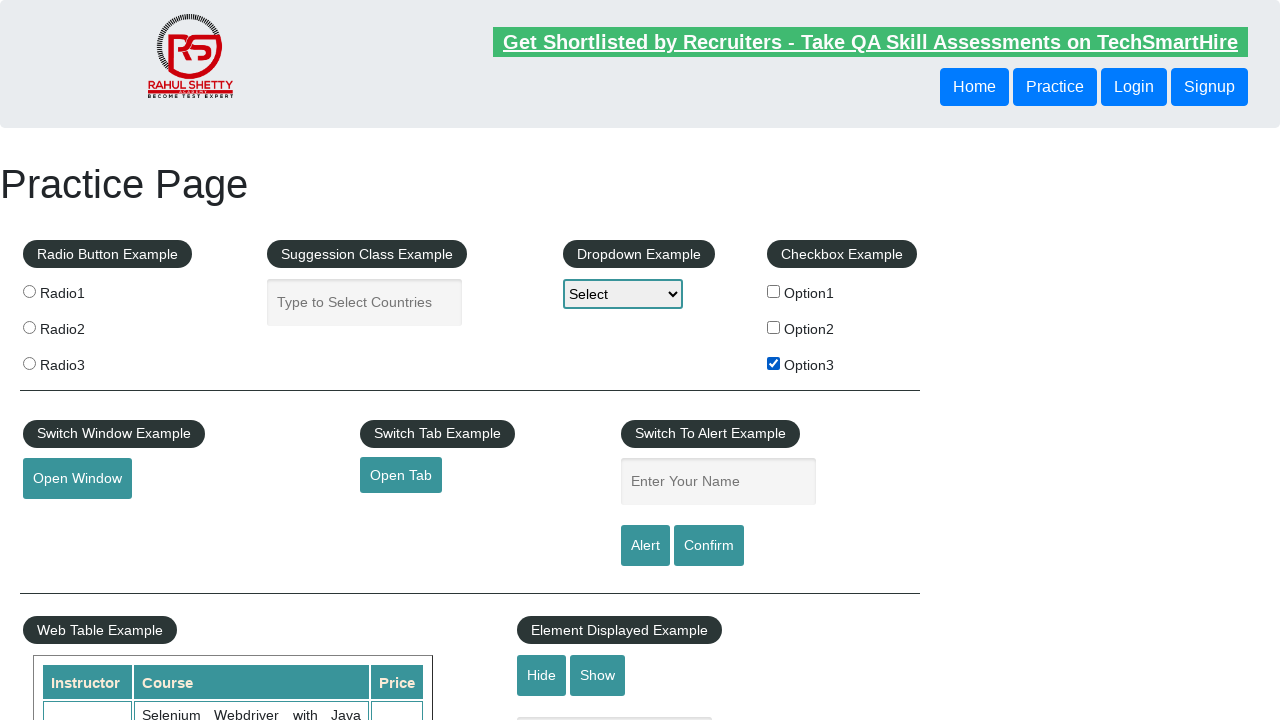

Verified checkbox option 3 is checked
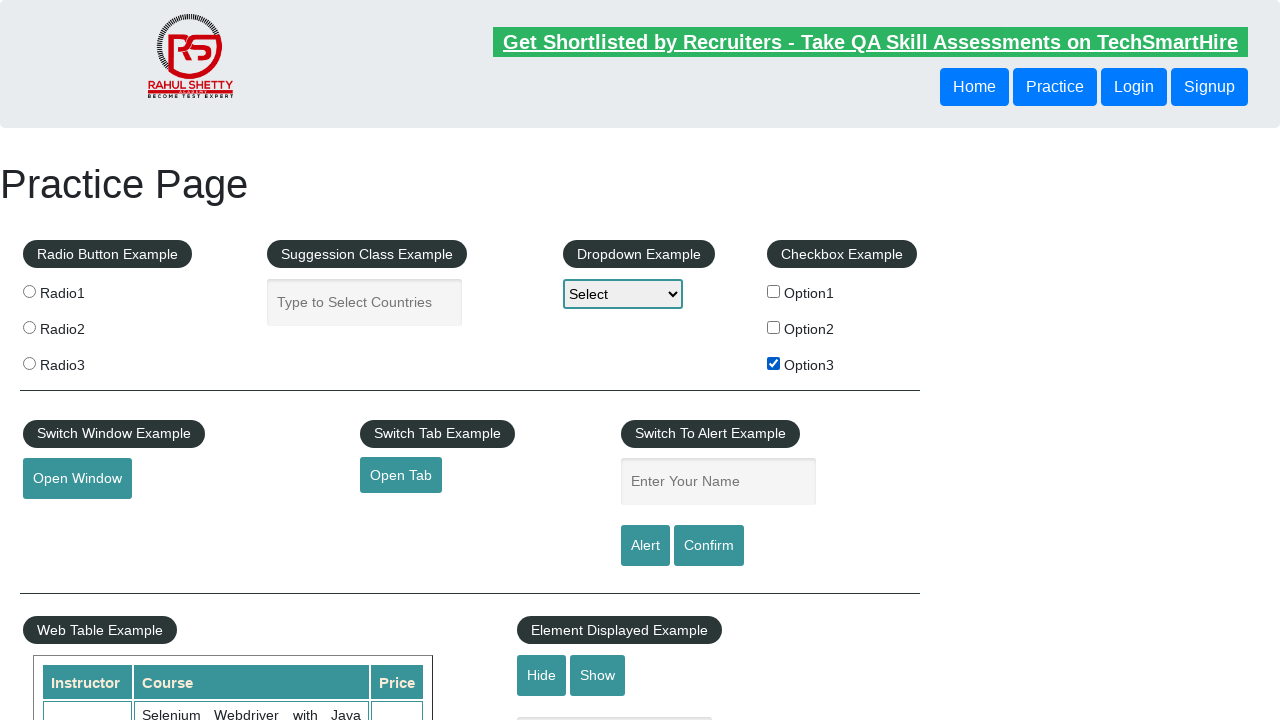

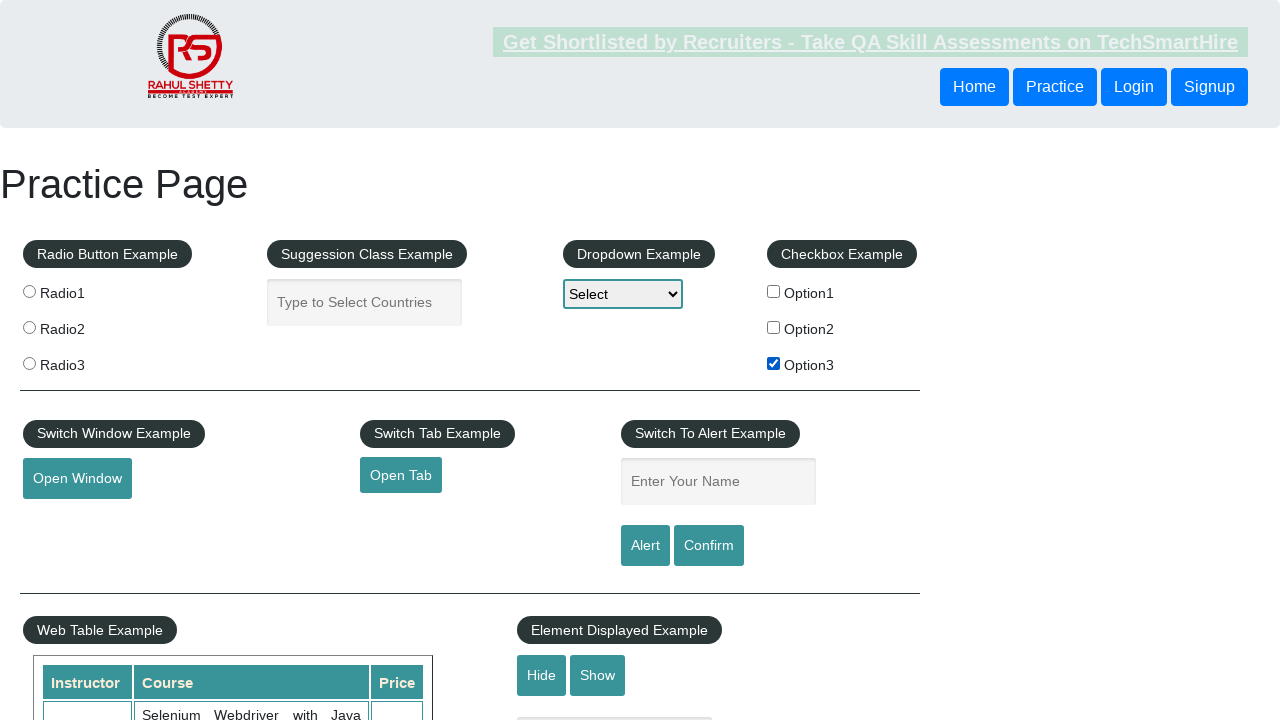